Tests product review submission by navigating to a product page, clicking on the reviews tab, rating the product with 5 stars, and submitting a review with name and email

Starting URL: http://practice.automationtesting.in/

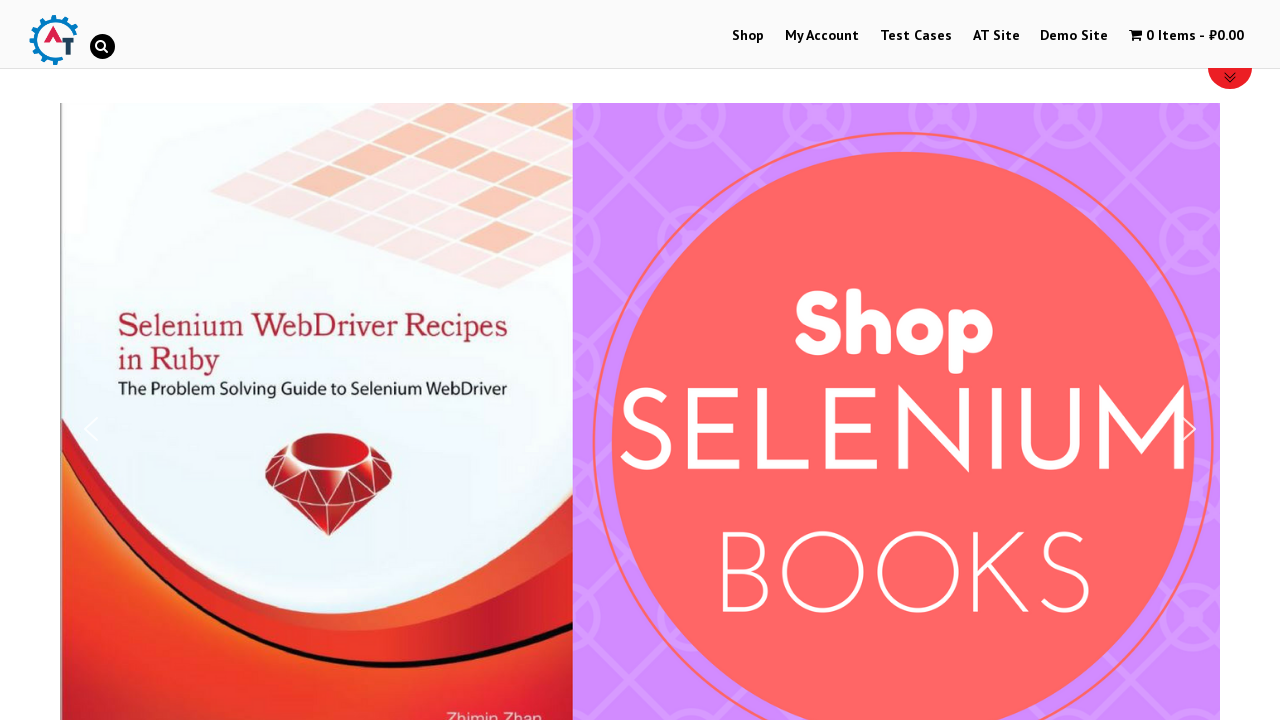

Scrolled down 600px to see products
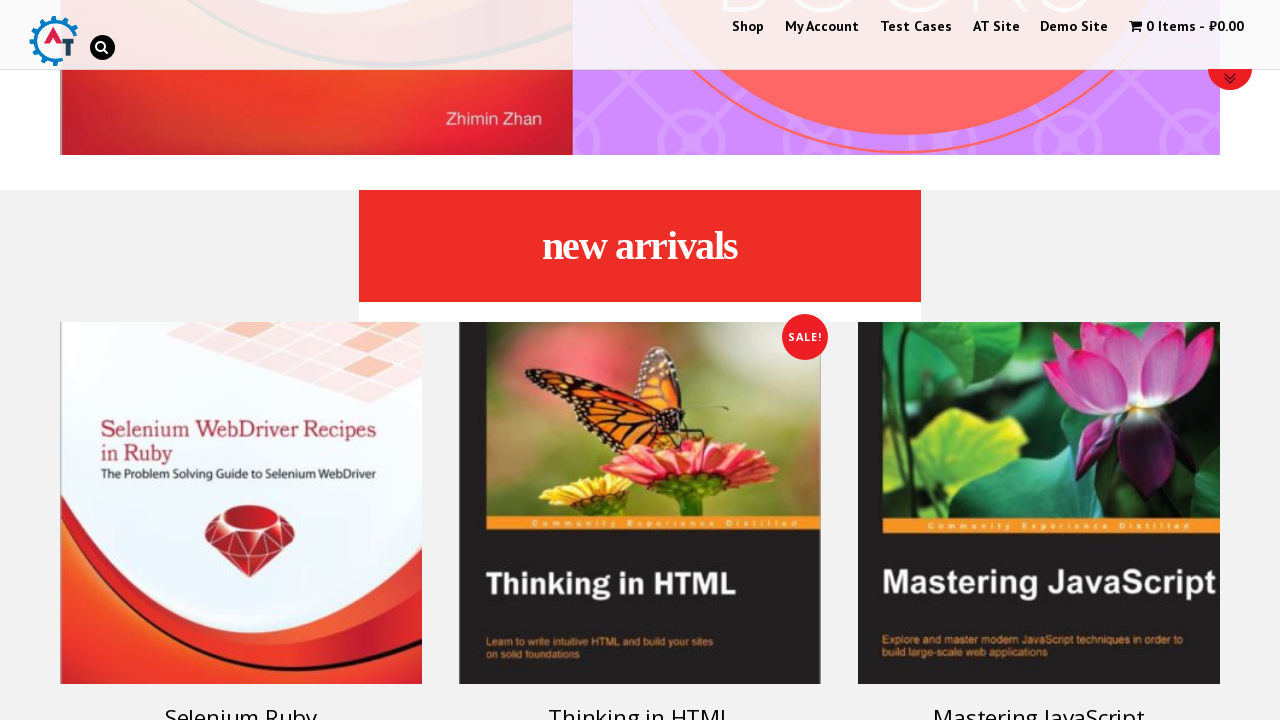

Clicked on Selenium Ruby product at (241, 503) on #text-22-sub_row_1-0-2-0-0 > div > ul > li > a.woocommerce-LoopProduct-link > im
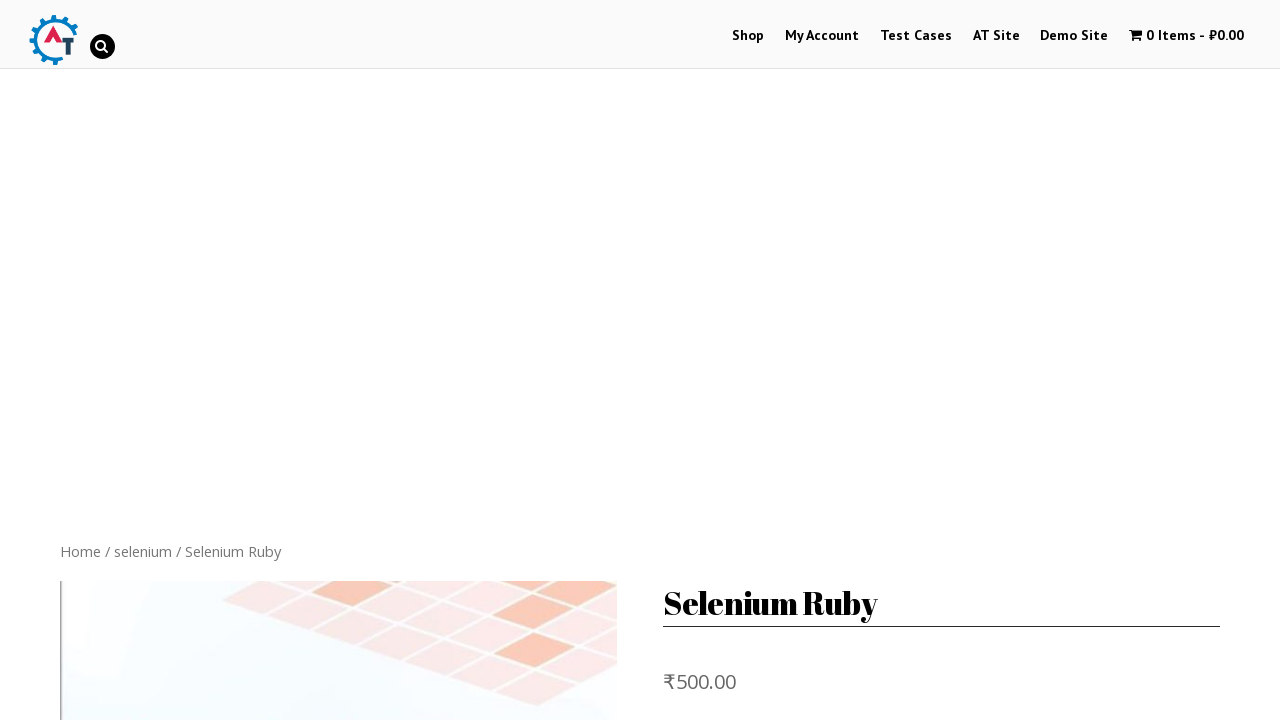

Clicked on Reviews tab at (309, 360) on #product-160 > div.woocommerce-tabs.wc-tabs-wrapper > ul > li.reviews_tab > a
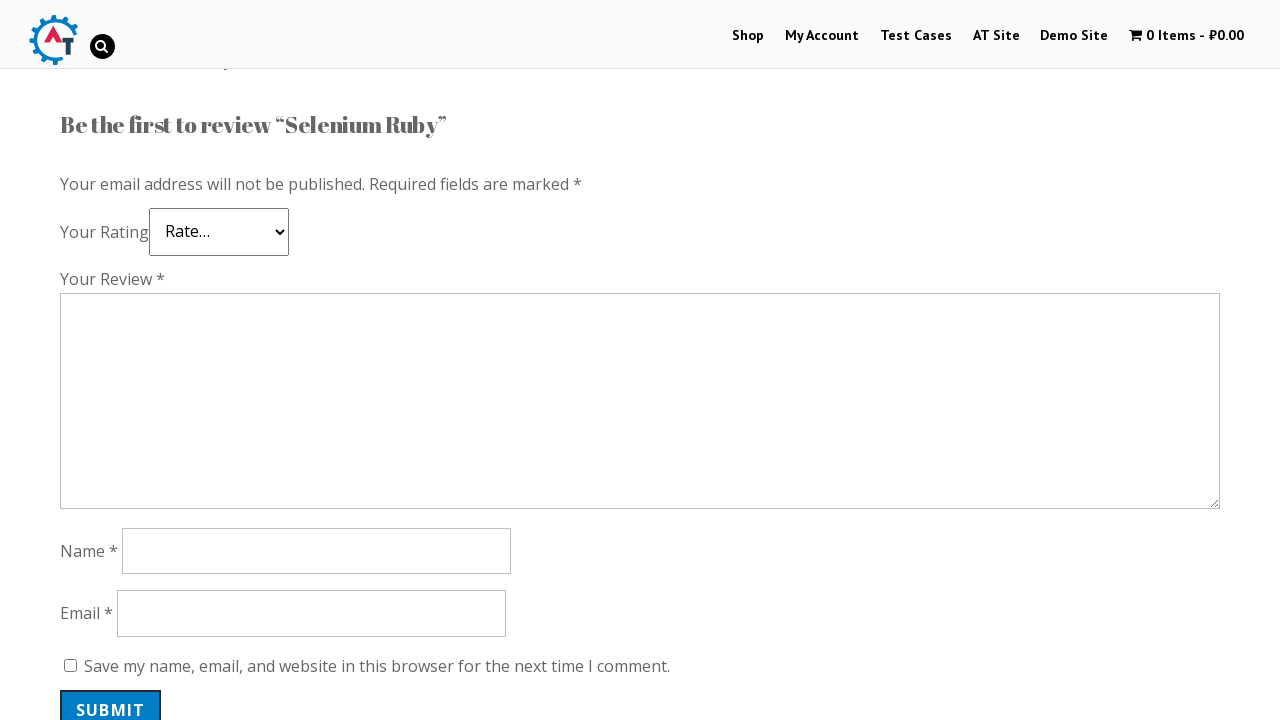

Clicked 5 star rating at (132, 244) on #commentform > p.comment-form-rating > p > span > a.star-5
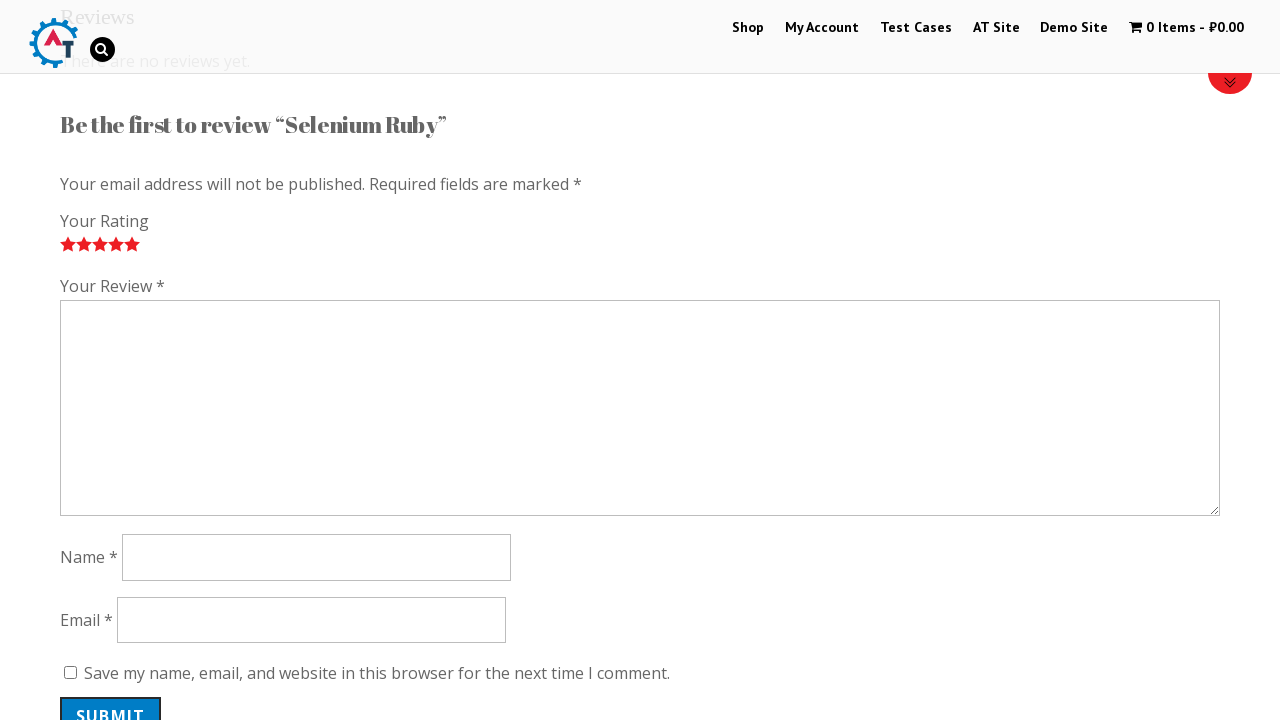

Filled review text with 'Nice book!' on #comment
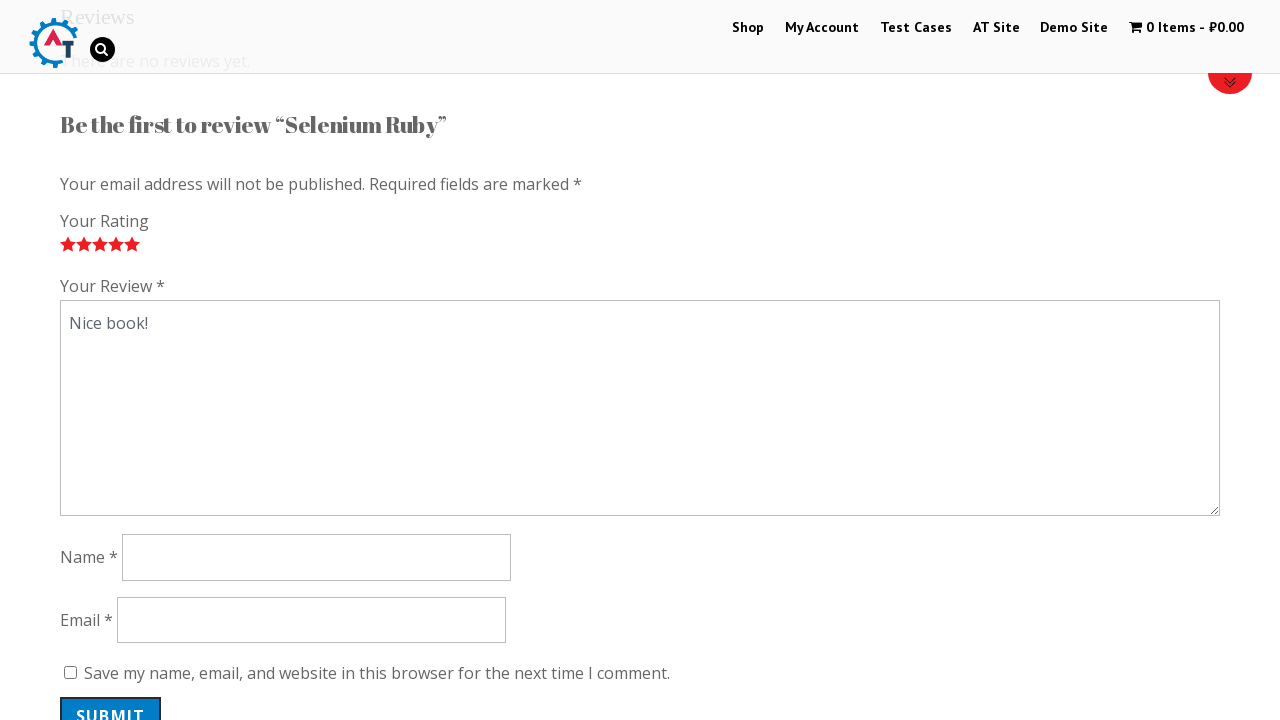

Filled name field with 'Mikhail' on #author
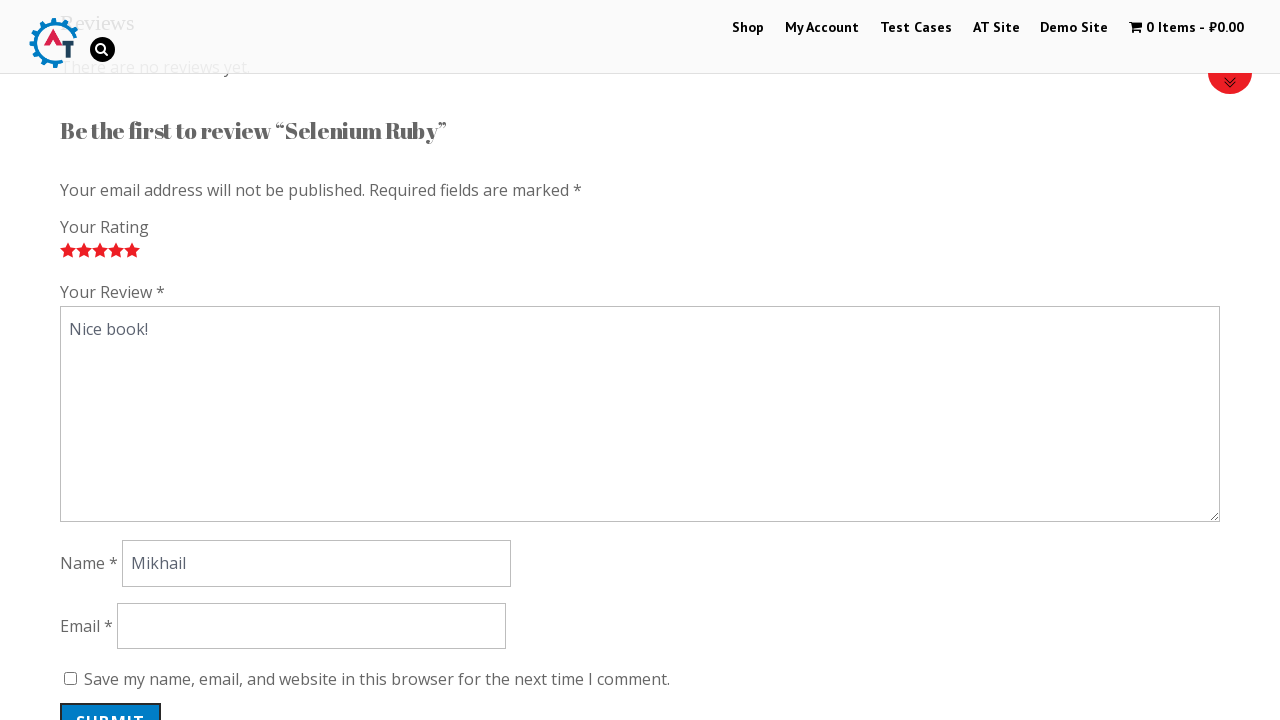

Filled email field with 'testuser@example.com' on #email
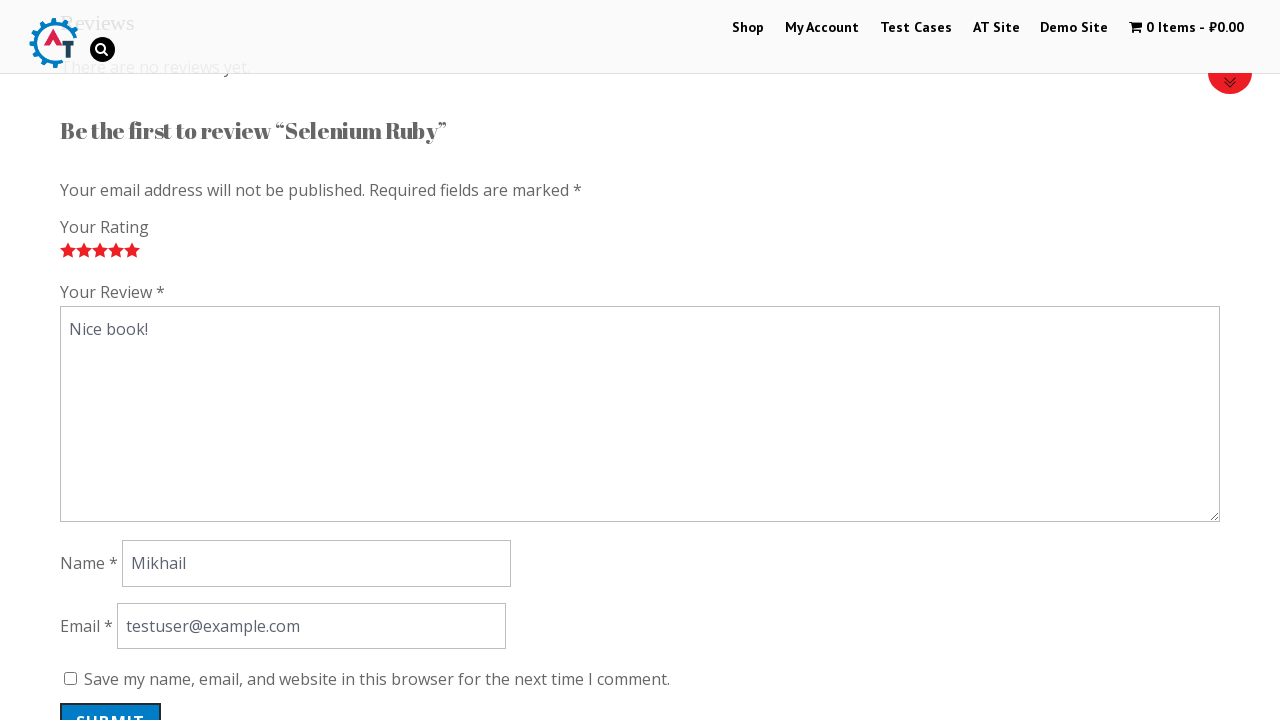

Clicked submit button to submit the review at (111, 700) on #submit
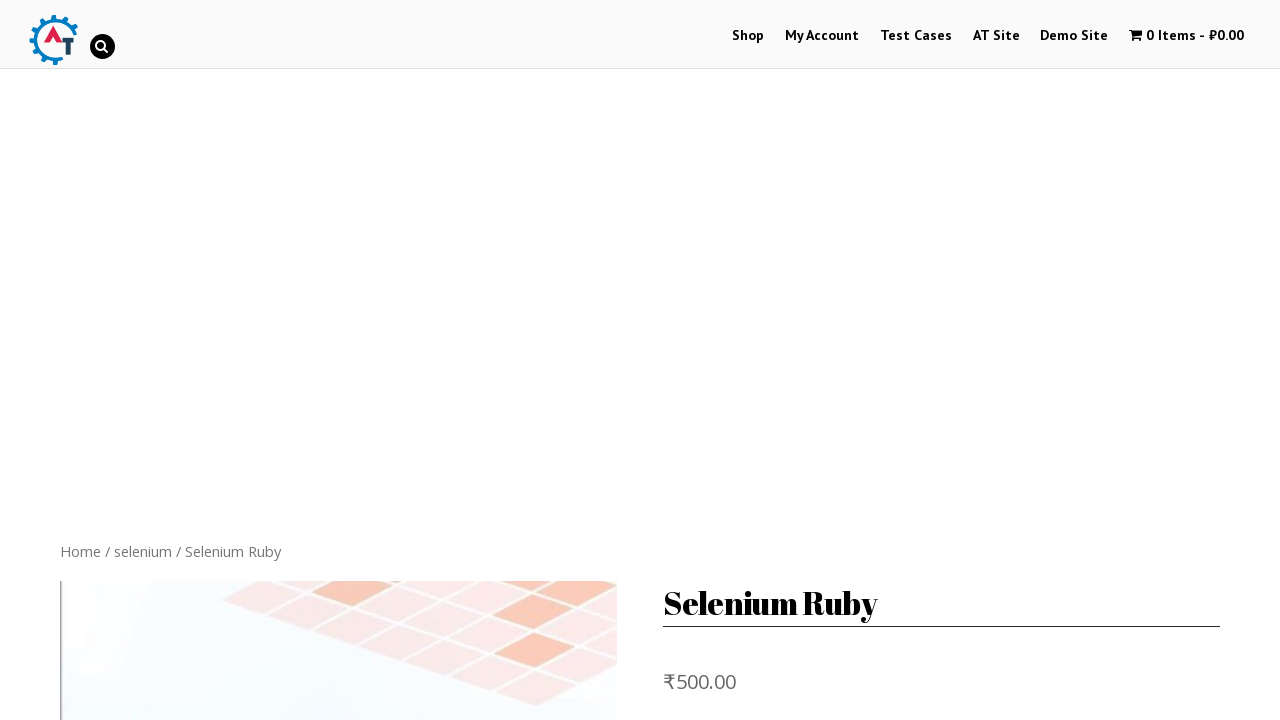

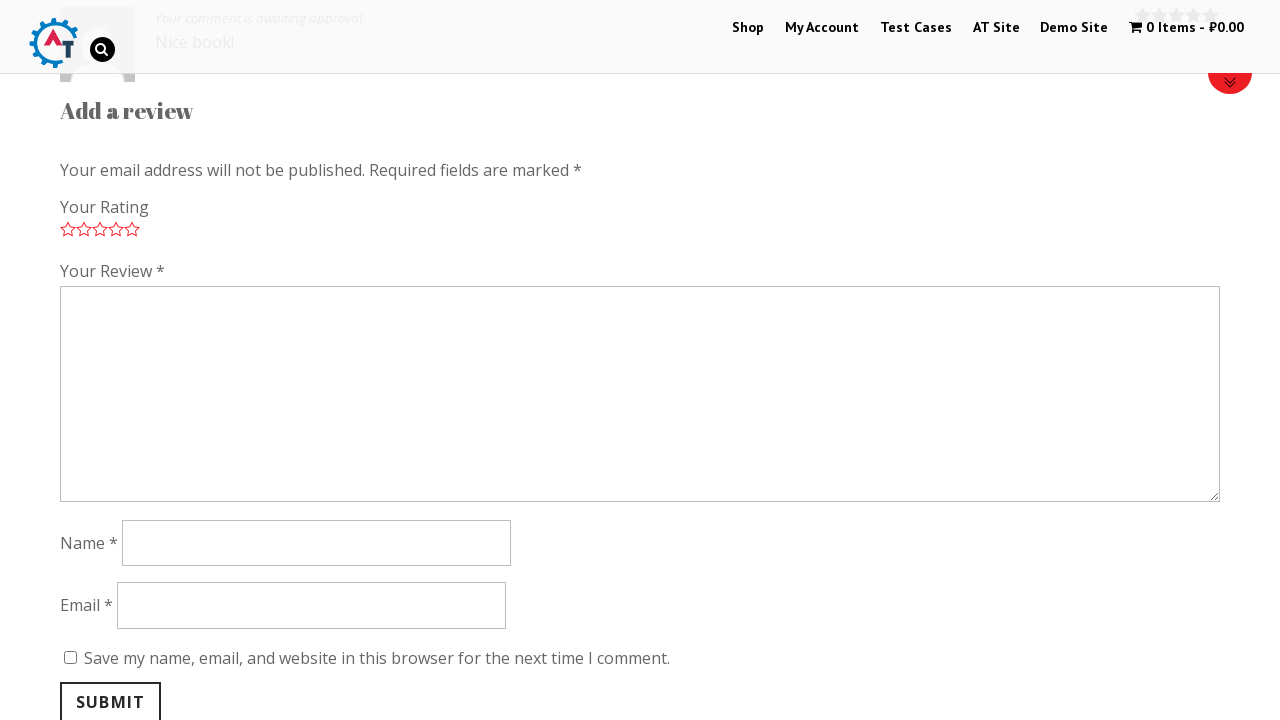